Tests opening a new browser window by navigating to a website, opening a new window, navigating to a different page in that window, and verifying that two windows are open.

Starting URL: https://the-internet.herokuapp.com

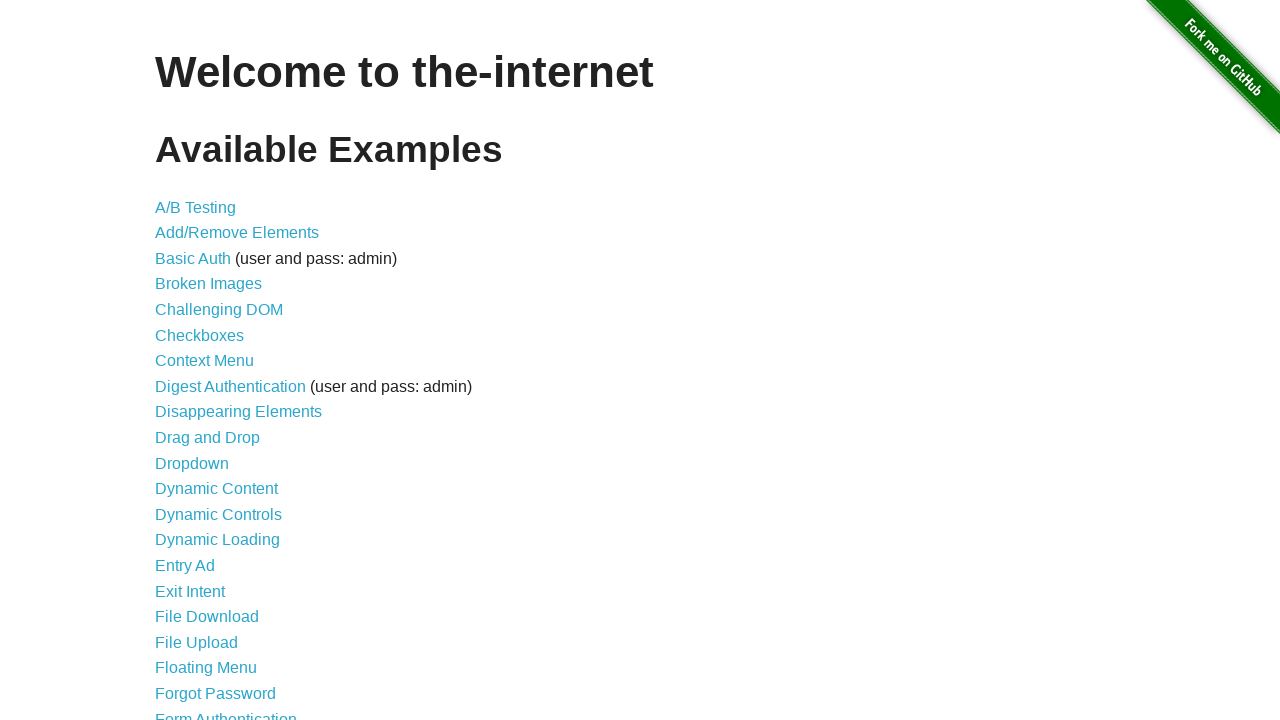

Opened a new browser window/page
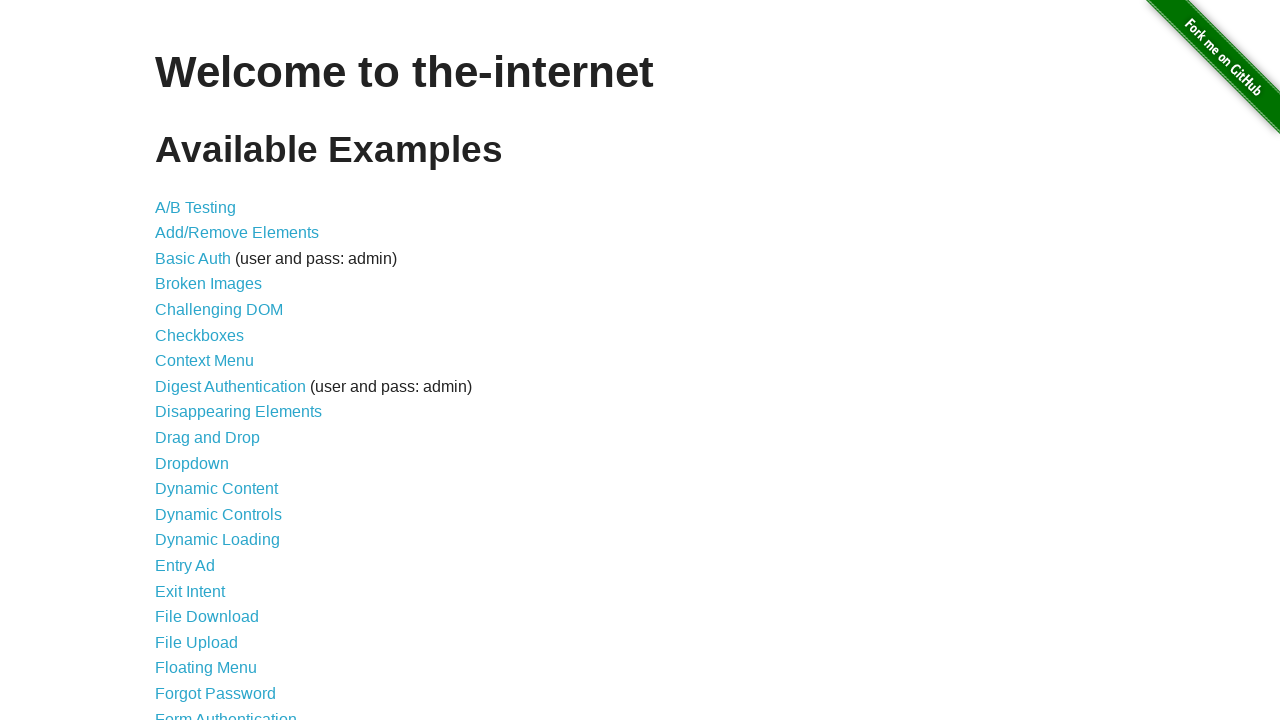

Navigated to typos page in new window
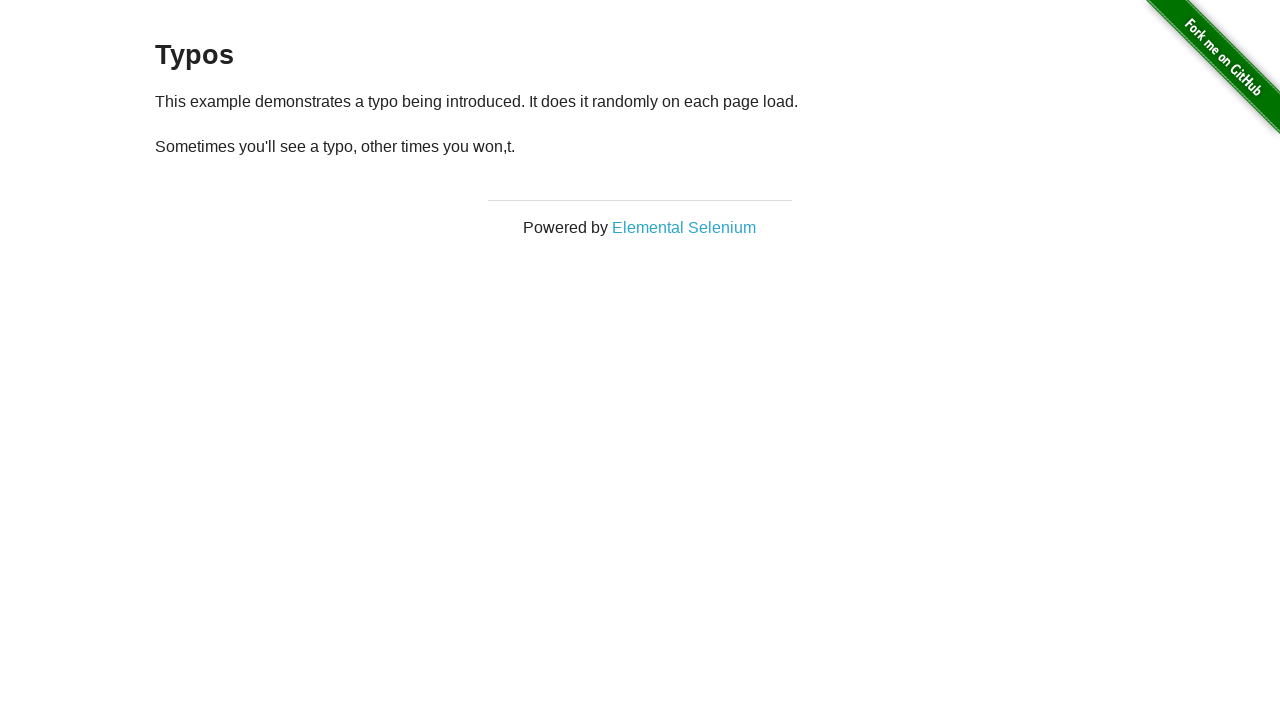

Verified that 2 pages are open
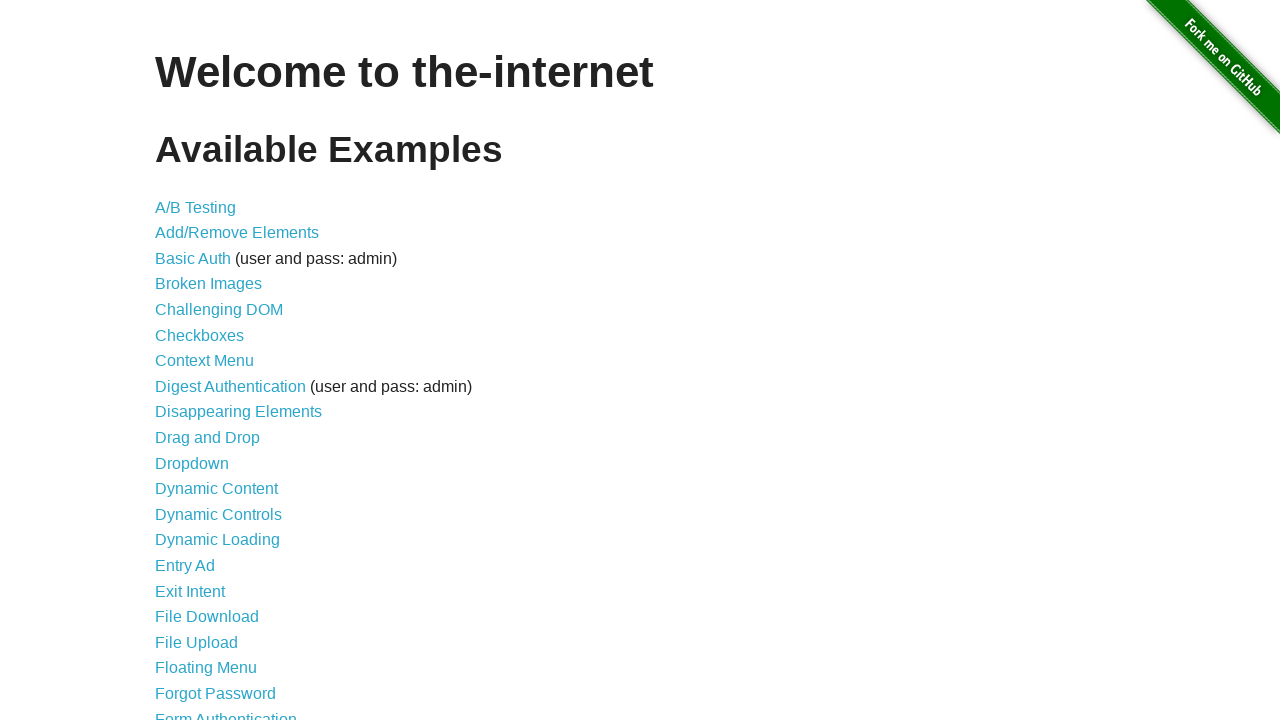

Assertion passed: exactly 2 pages are open
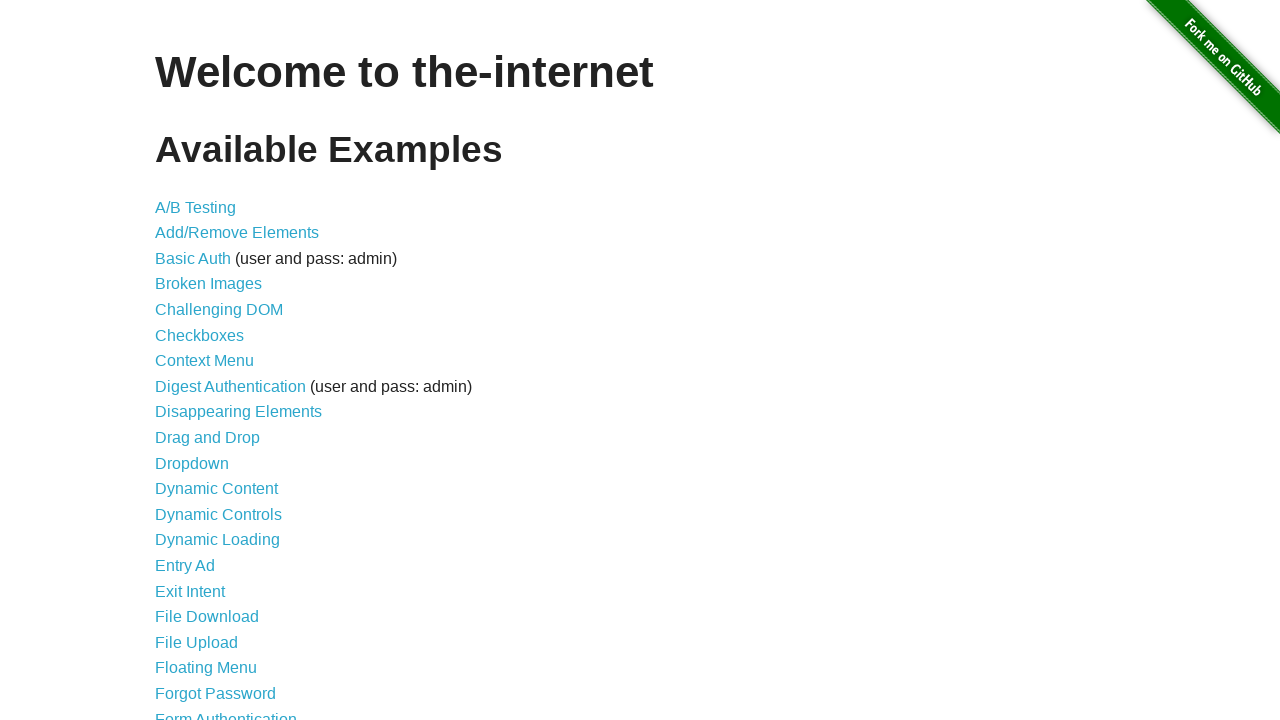

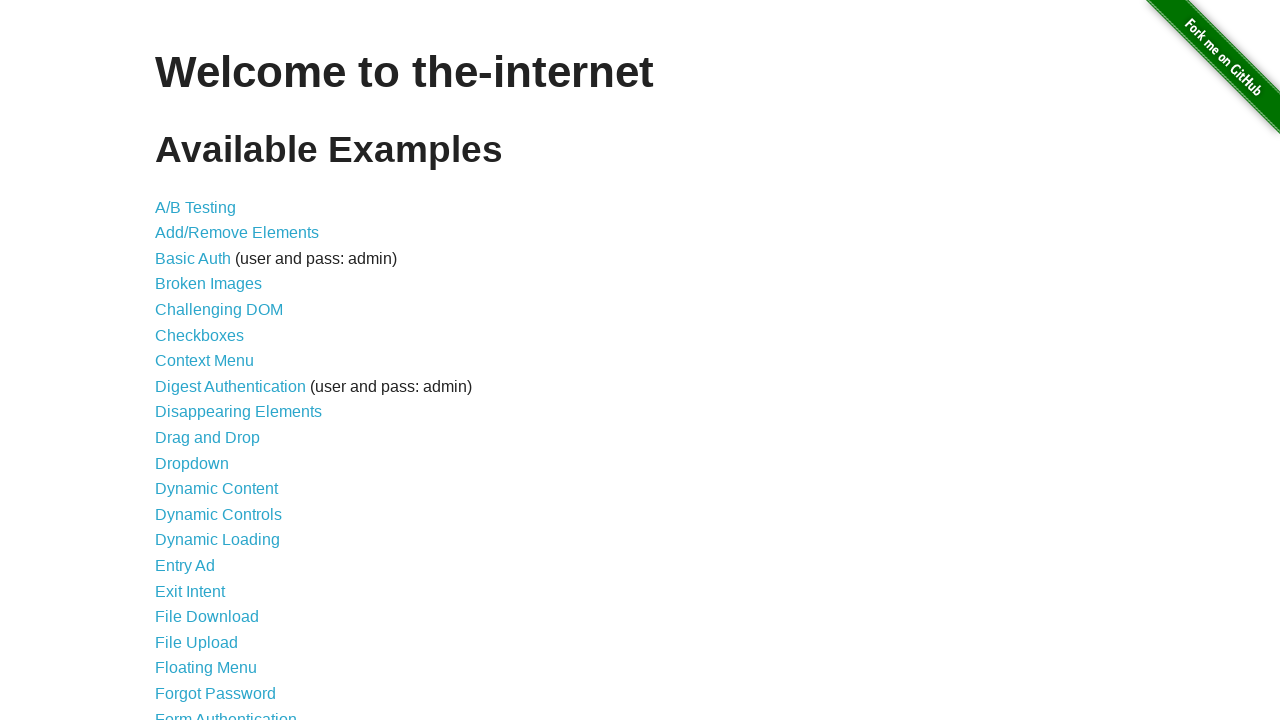